Tests the hidden layers functionality by clicking a green button and verifying that subsequent clicks are blocked (button becomes unclickable due to overlapping hidden layers)

Starting URL: http://uitestingplayground.com/hiddenlayers

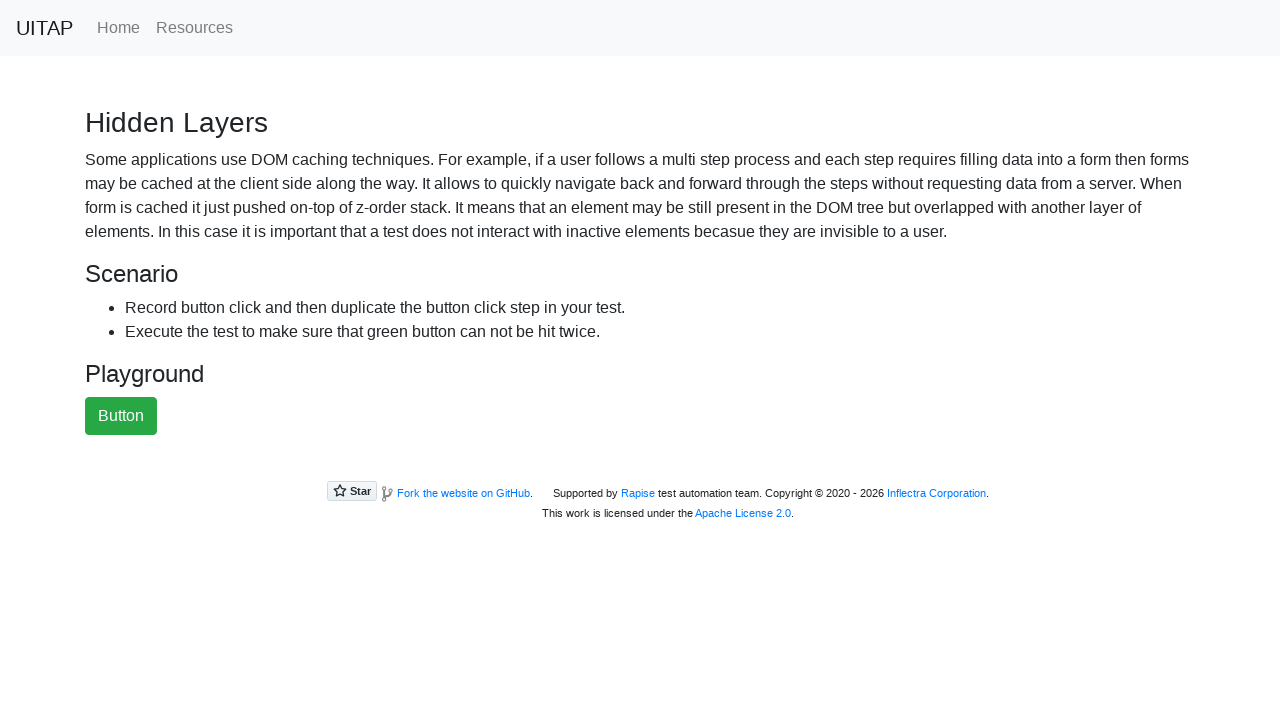

Waited for green button to be visible on the page
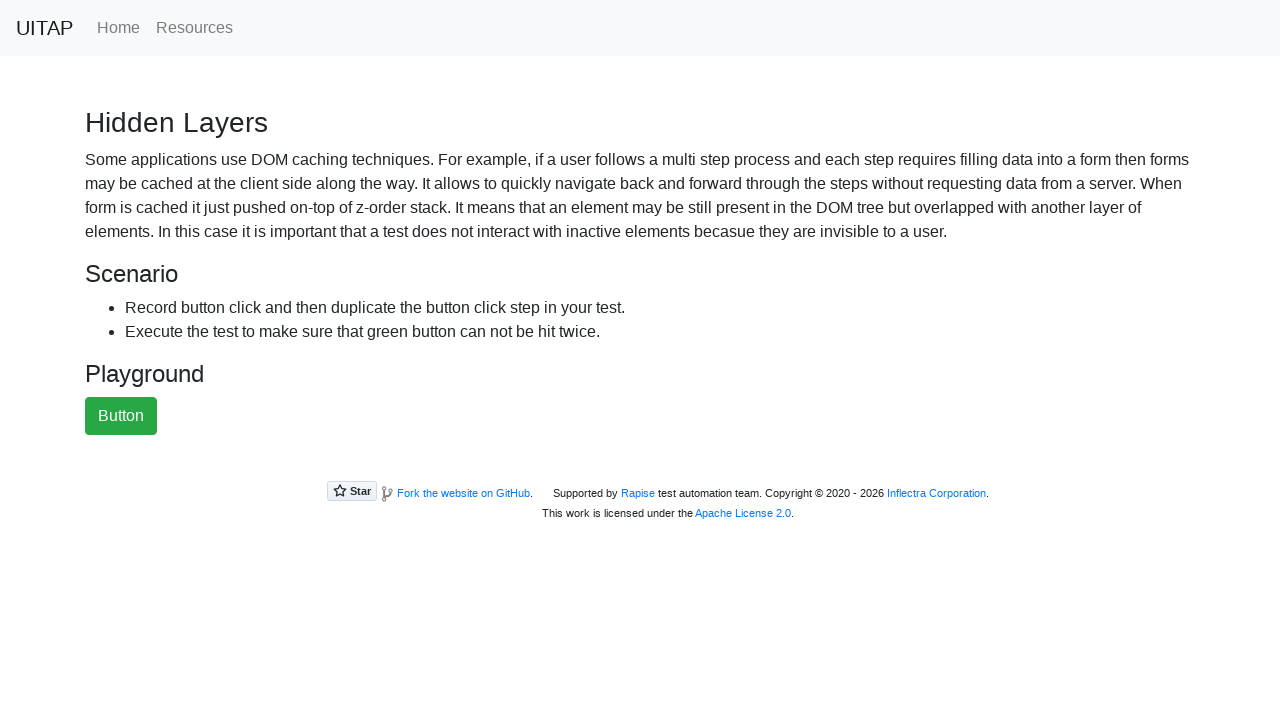

Clicked the green button at (121, 416) on #greenButton
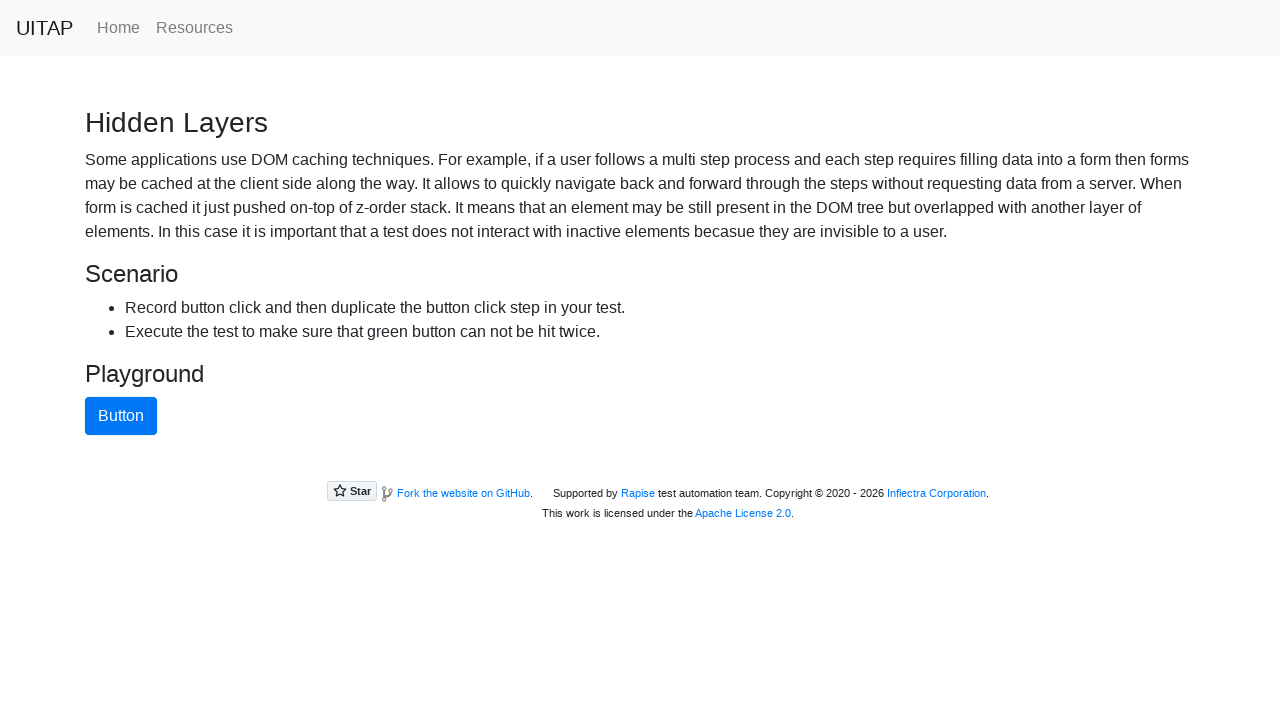

Verified that second click on green button was blocked by hidden overlay layer at (121, 416) on #greenButton
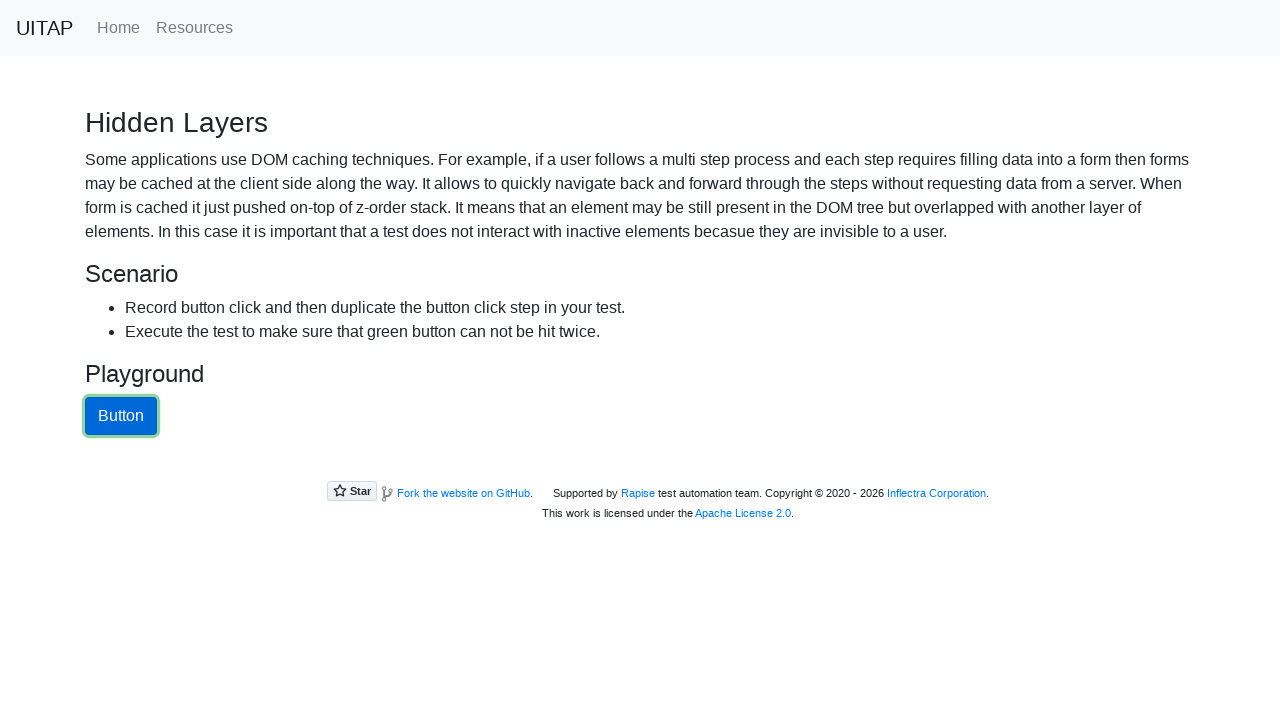

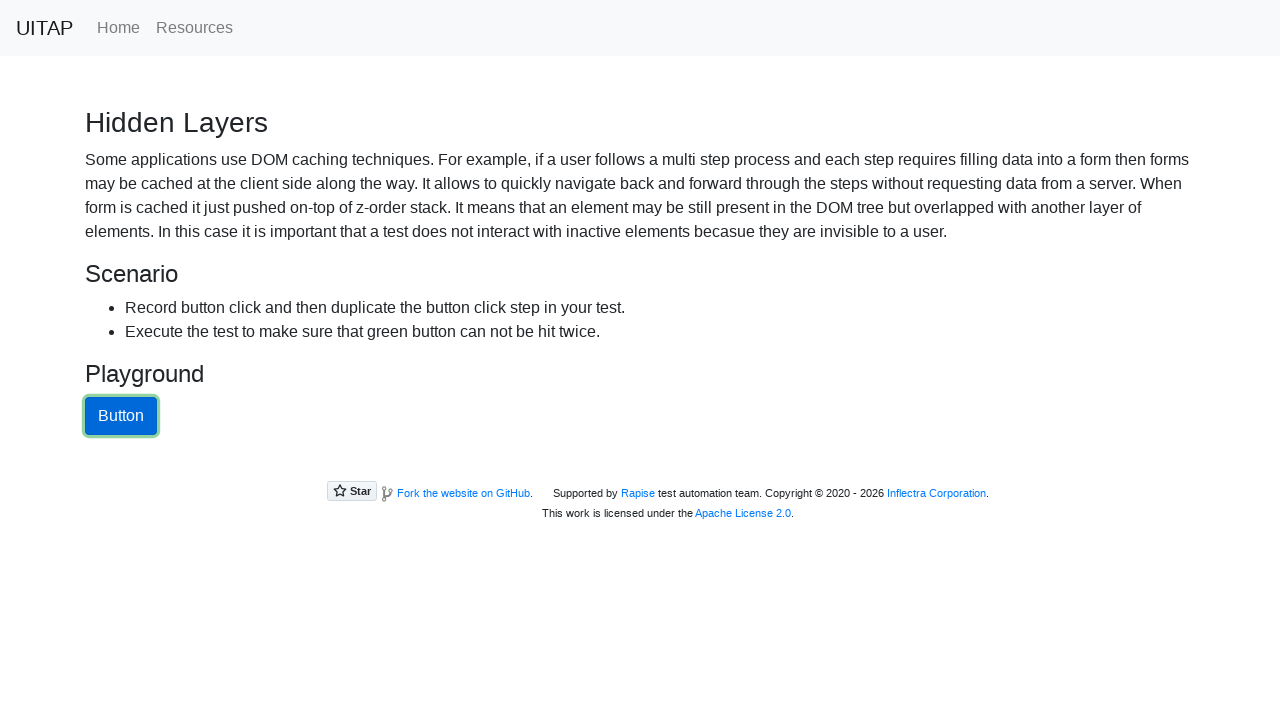